Tests dynamic controls functionality by clicking Remove button to remove a checkbox, then clicking Enable button to enable a text input, verifying the state changes after each action.

Starting URL: http://the-internet.herokuapp.com/dynamic_controls

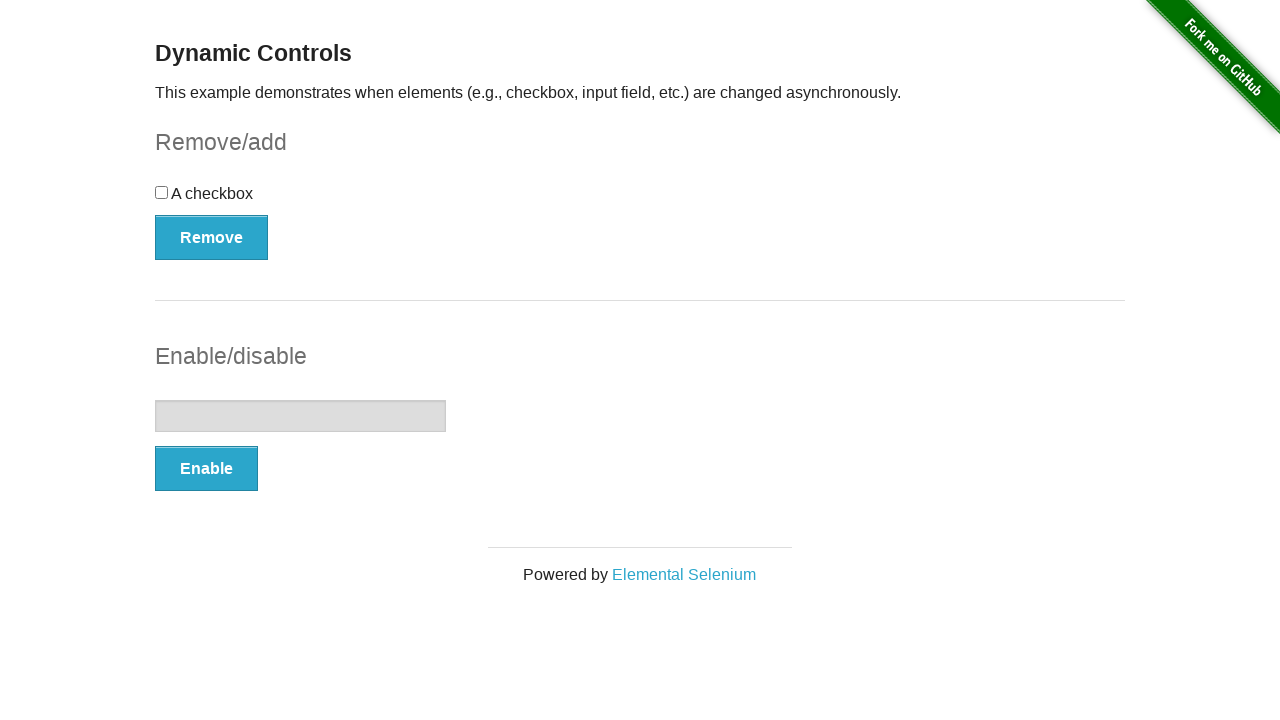

Clicked Remove button to remove checkbox at (212, 237) on xpath=//button[text()='Remove']
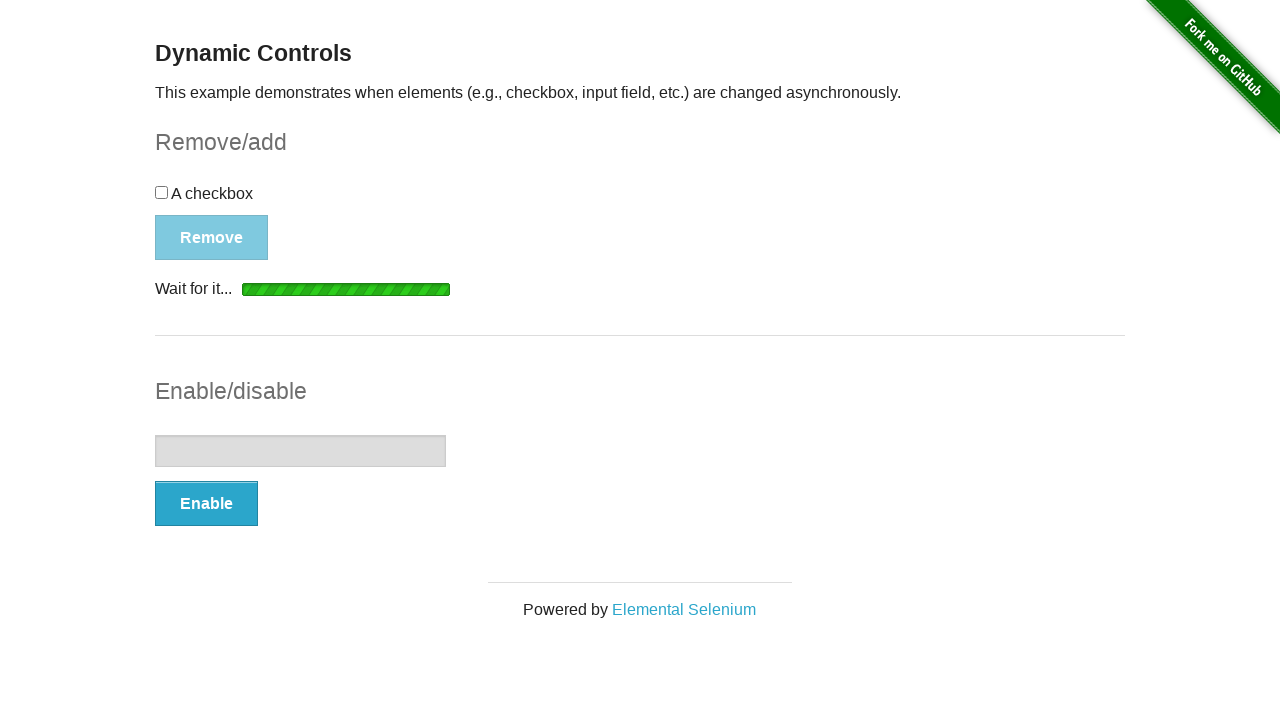

Removal confirmation message appeared
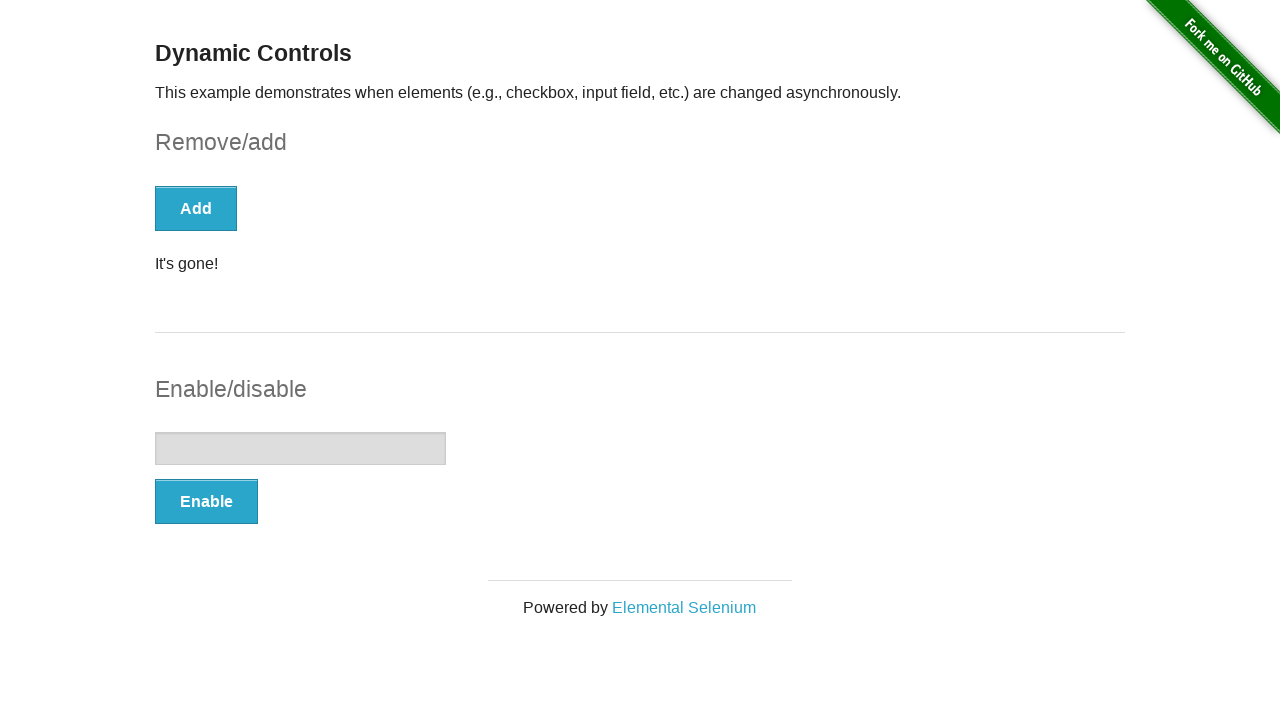

Verified checkbox is removed - count is 0
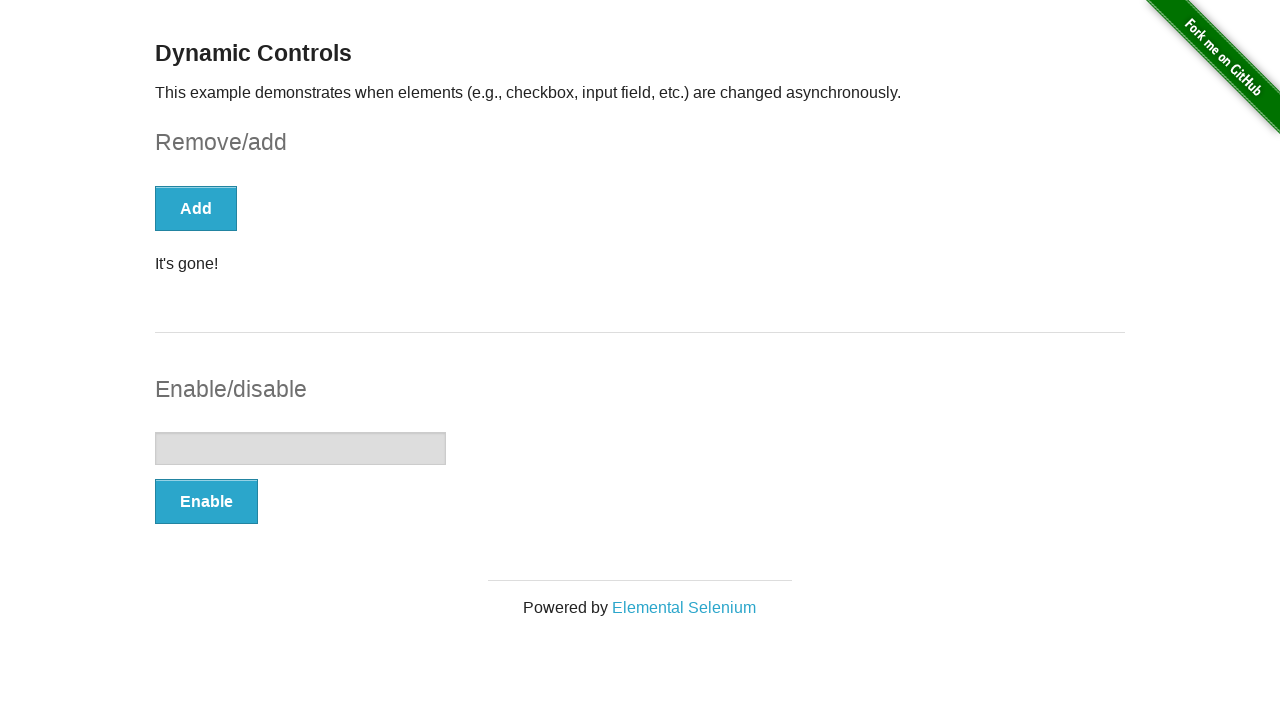

Verified text input is initially disabled
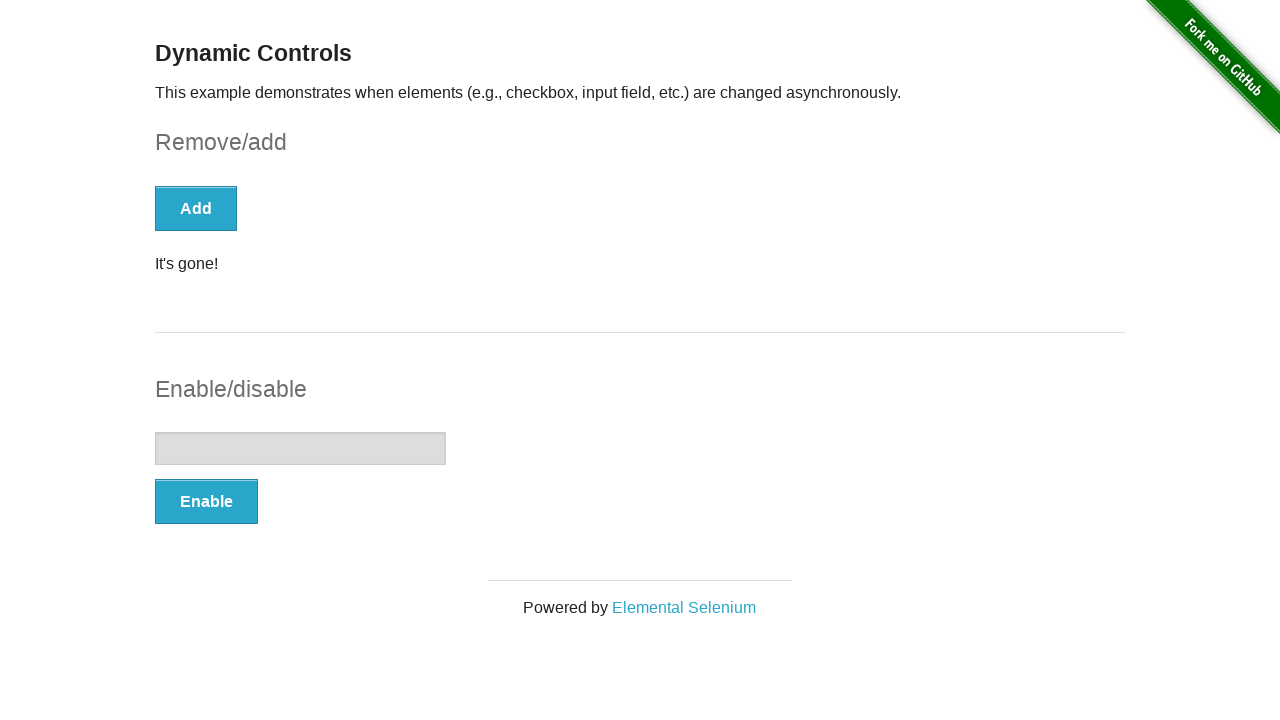

Clicked Enable button to enable text input at (206, 501) on xpath=//button[text()='Enable']
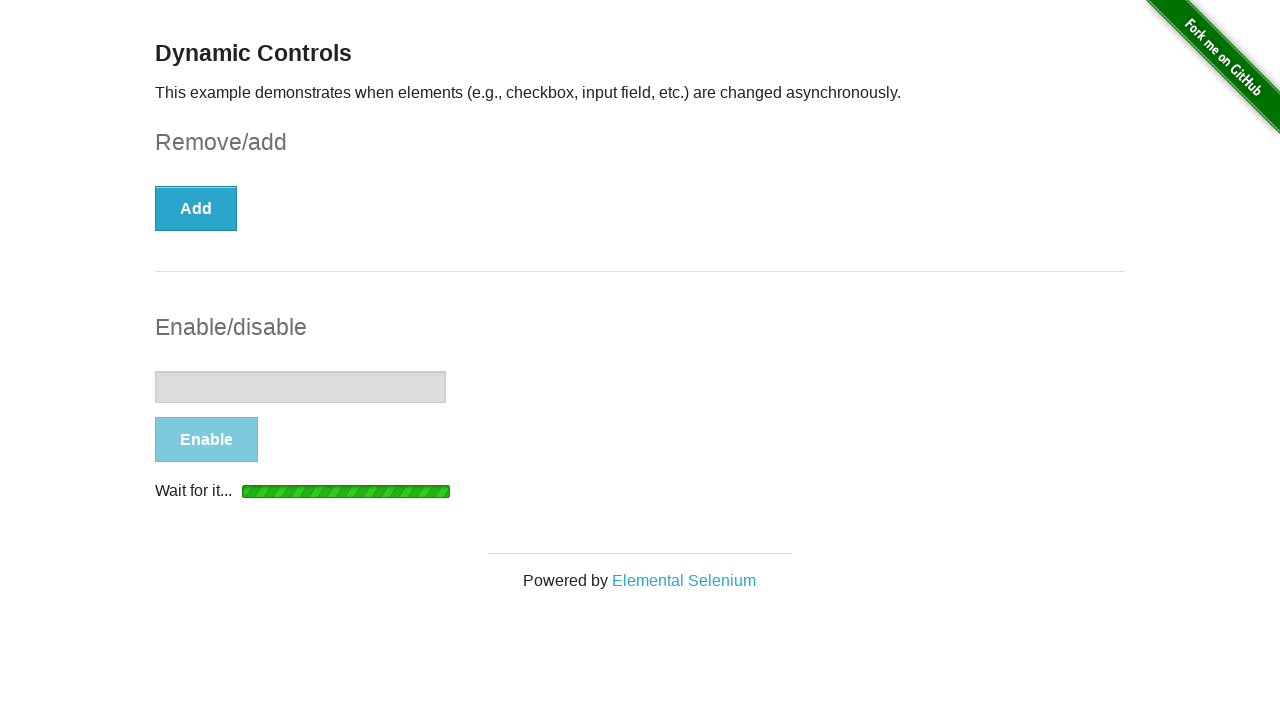

Enable confirmation message appeared
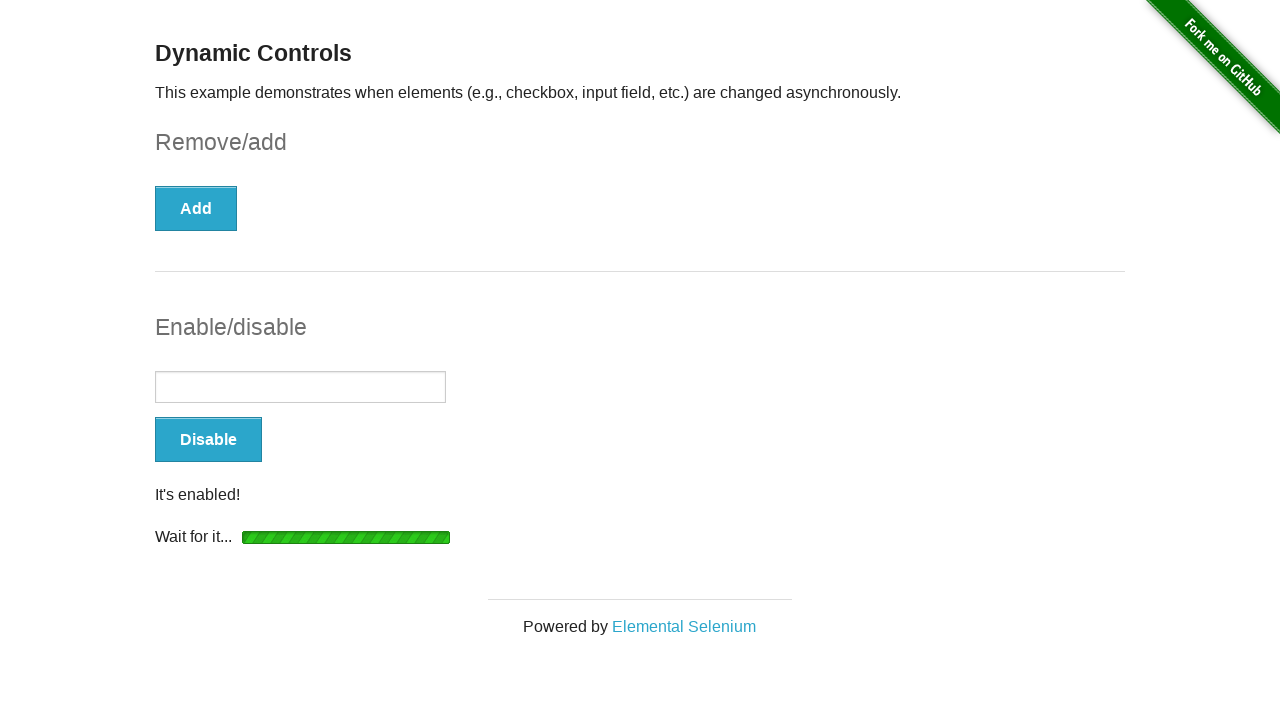

Verified text input is now enabled
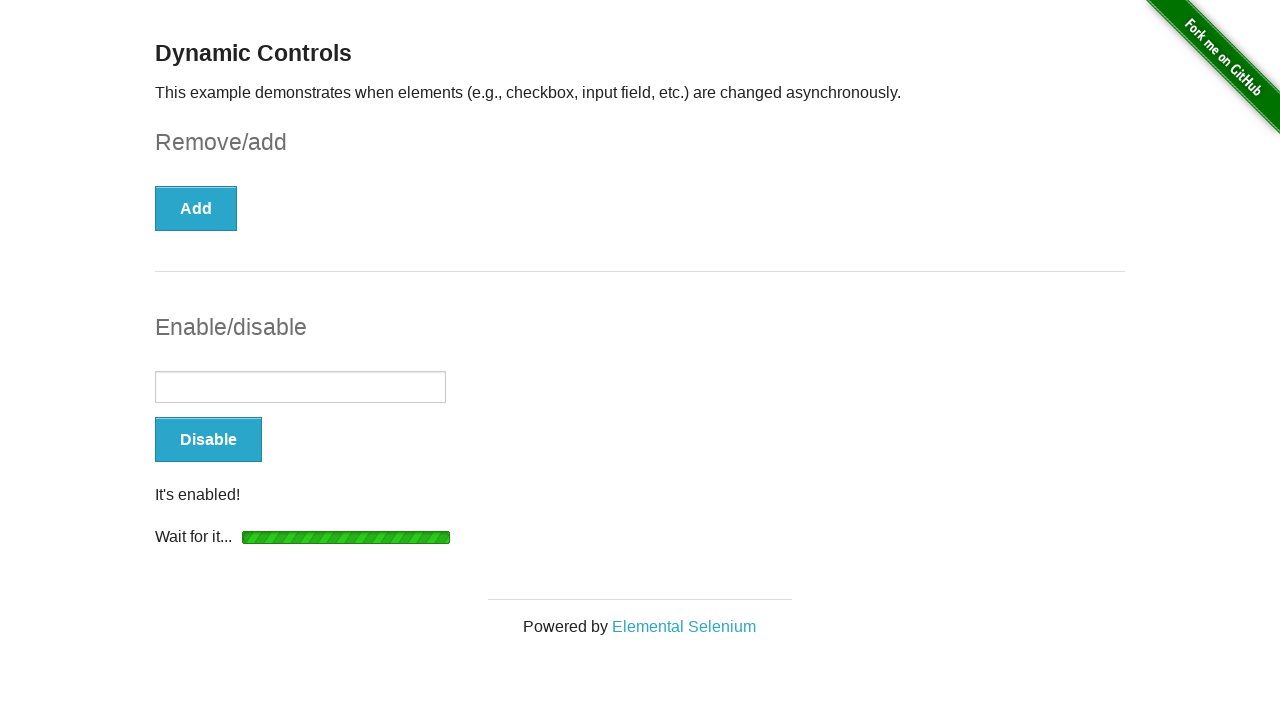

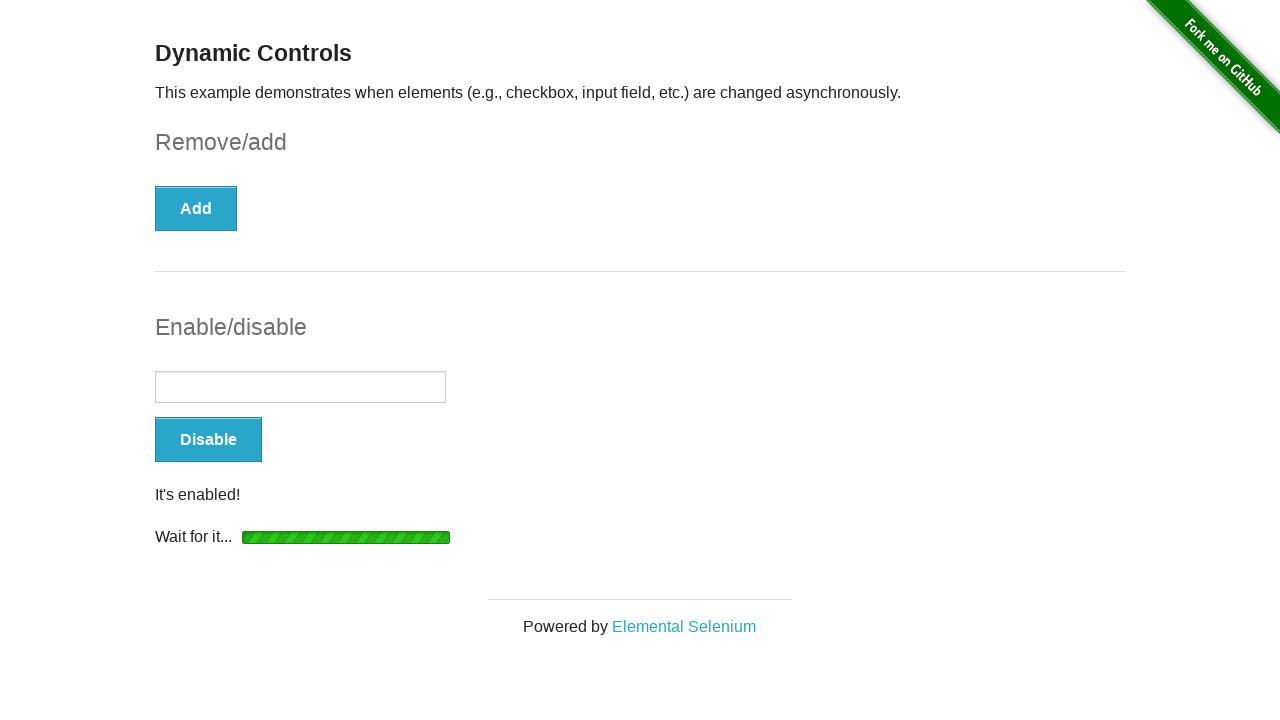